Clears the content of an input field by locating it using its name attribute

Starting URL: http://only-testing-blog.blogspot.in/2014/01/textbox.html

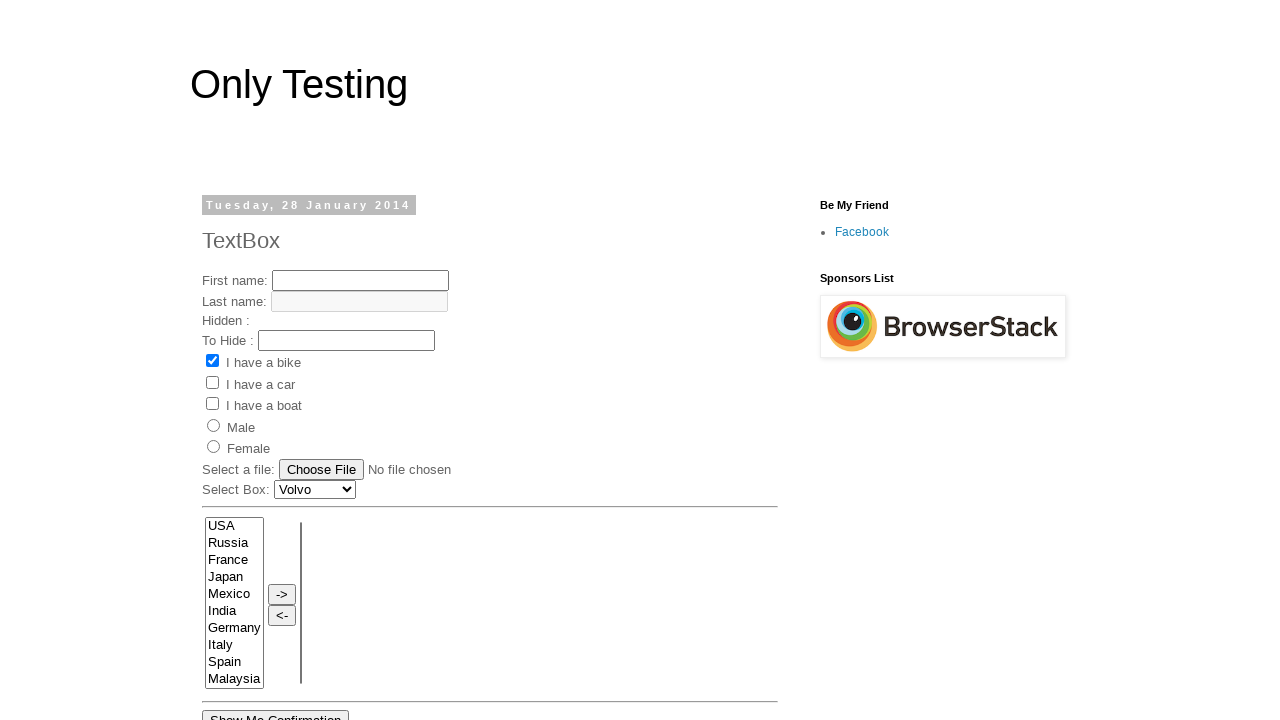

Cleared the content of the fname input field on input[name='fname']
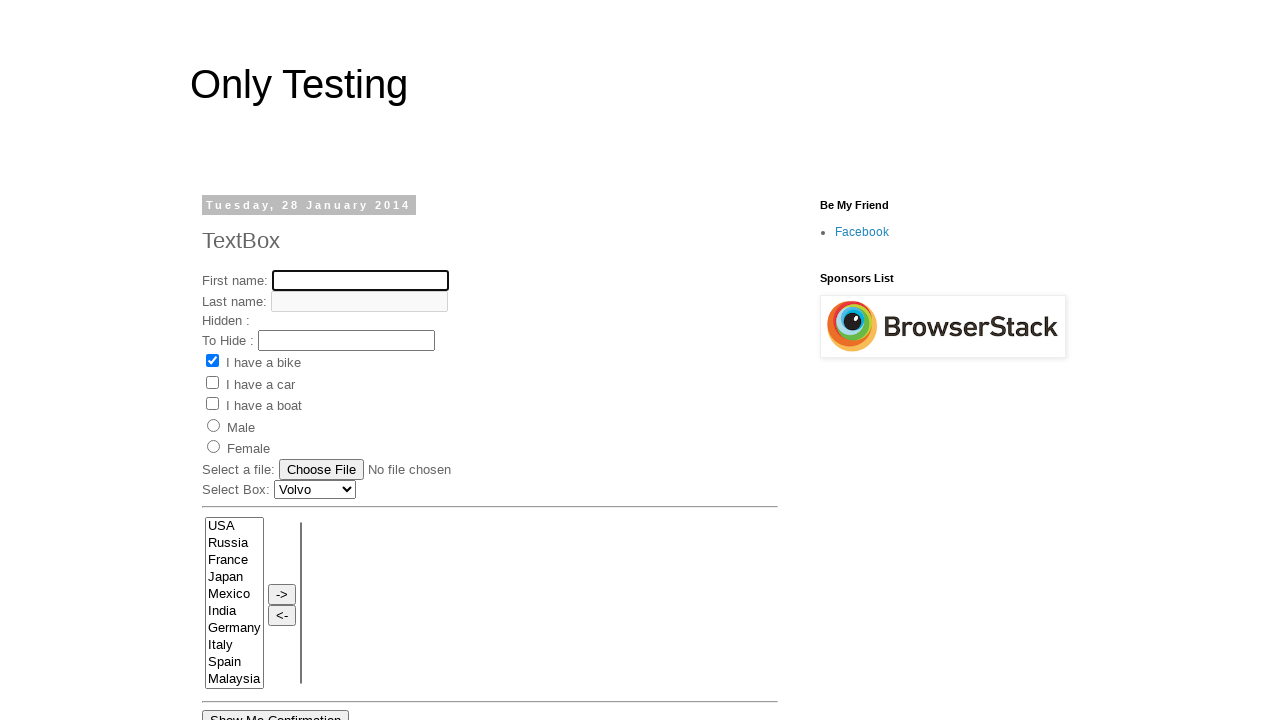

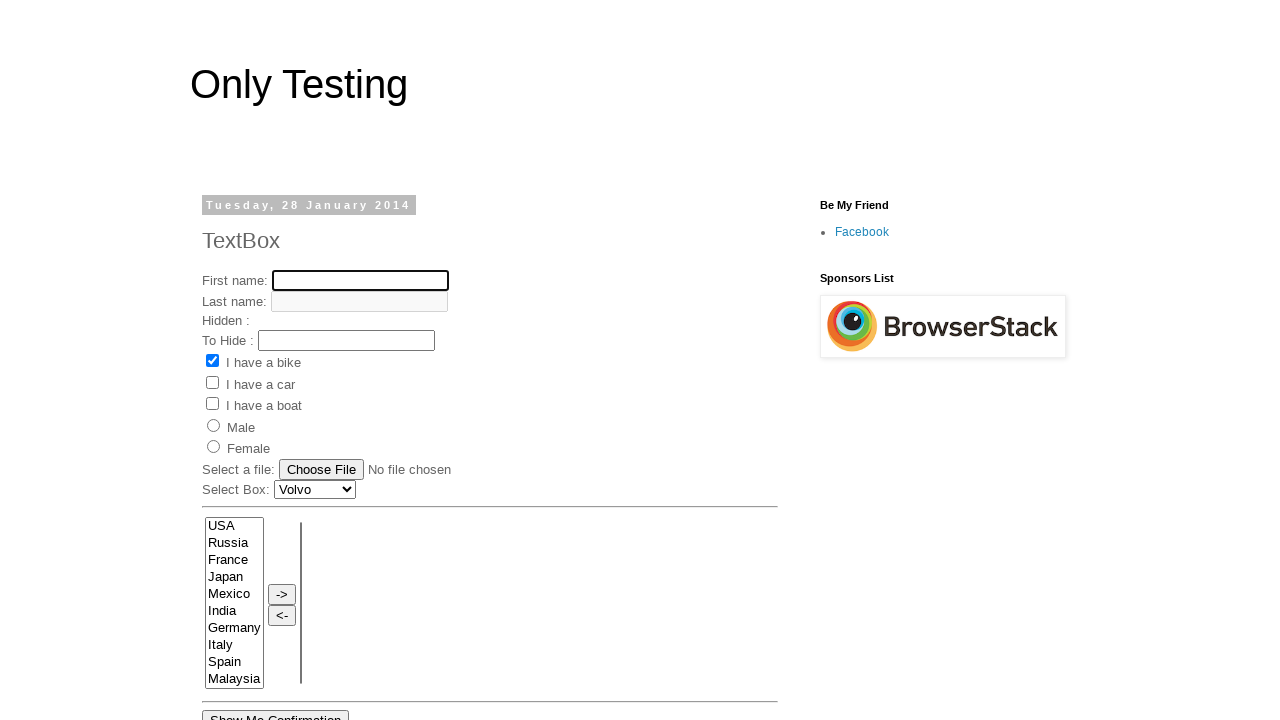